Tests table filtering by entering a search term and verifying filtered results appear

Starting URL: https://rahulshettyacademy.com/seleniumPractise/#/offers

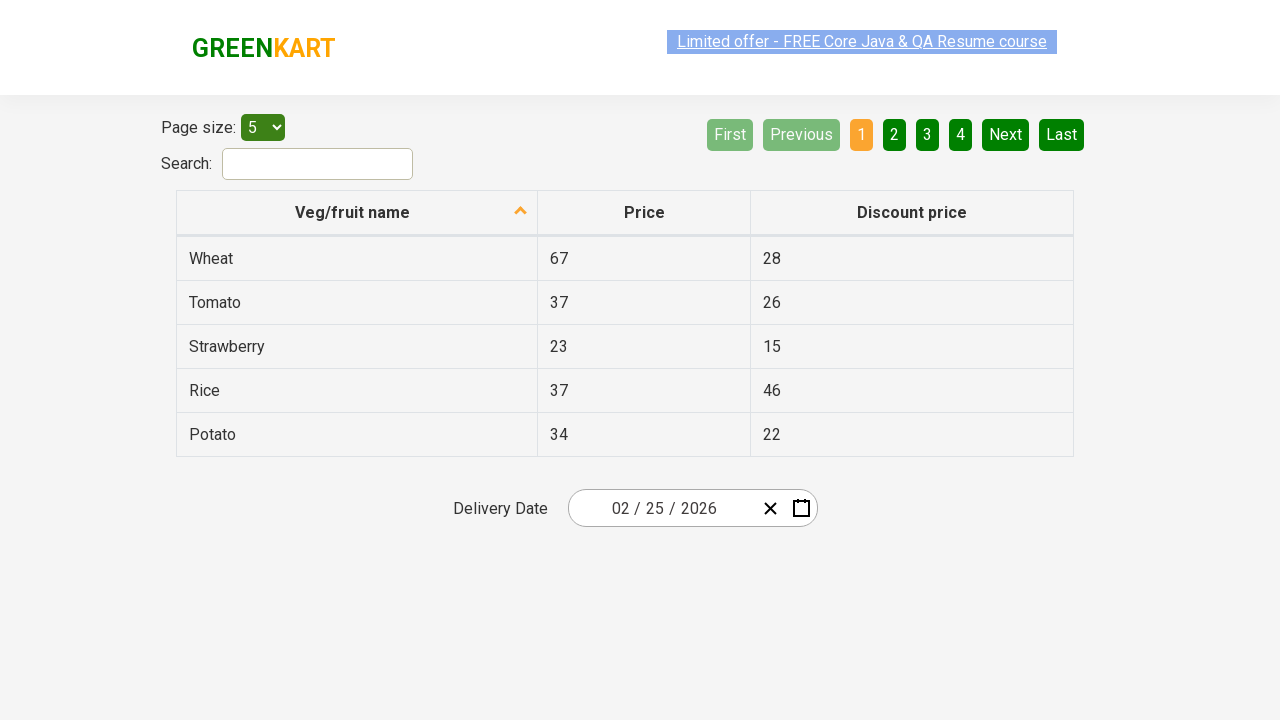

Entered 'tomato' in search field to filter table on #search-field
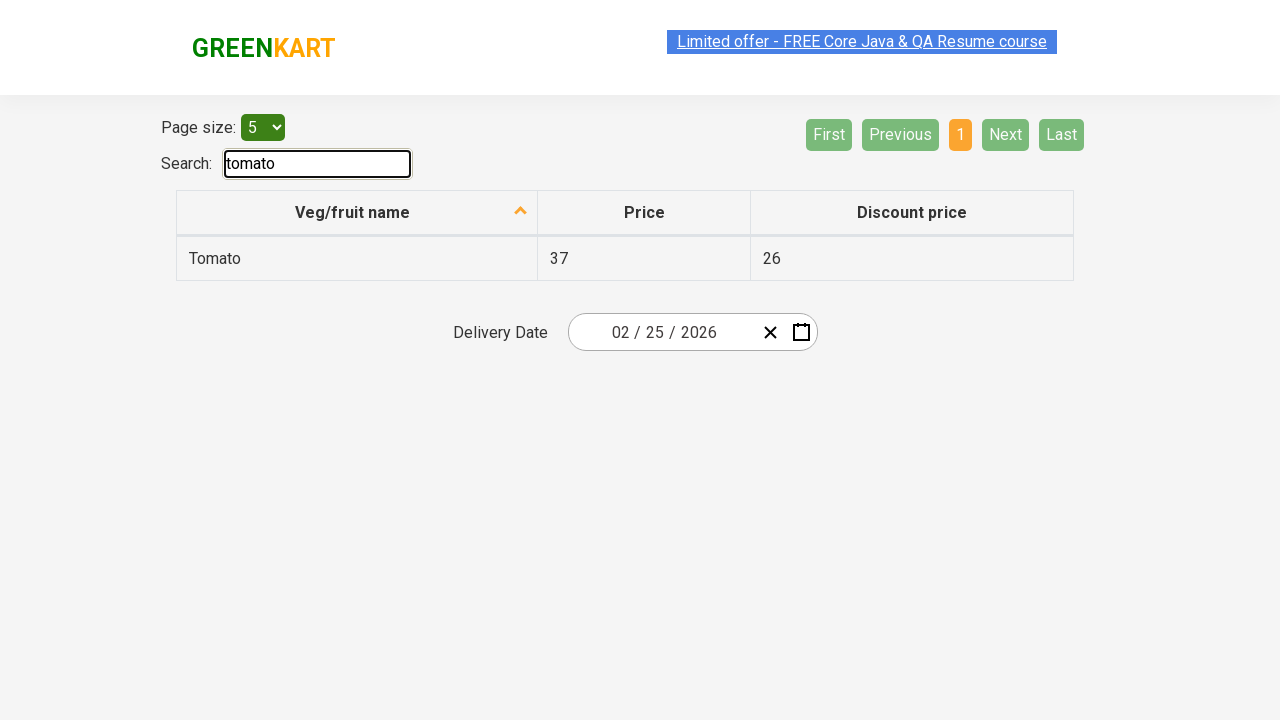

Filtered table results loaded showing Tomato entries
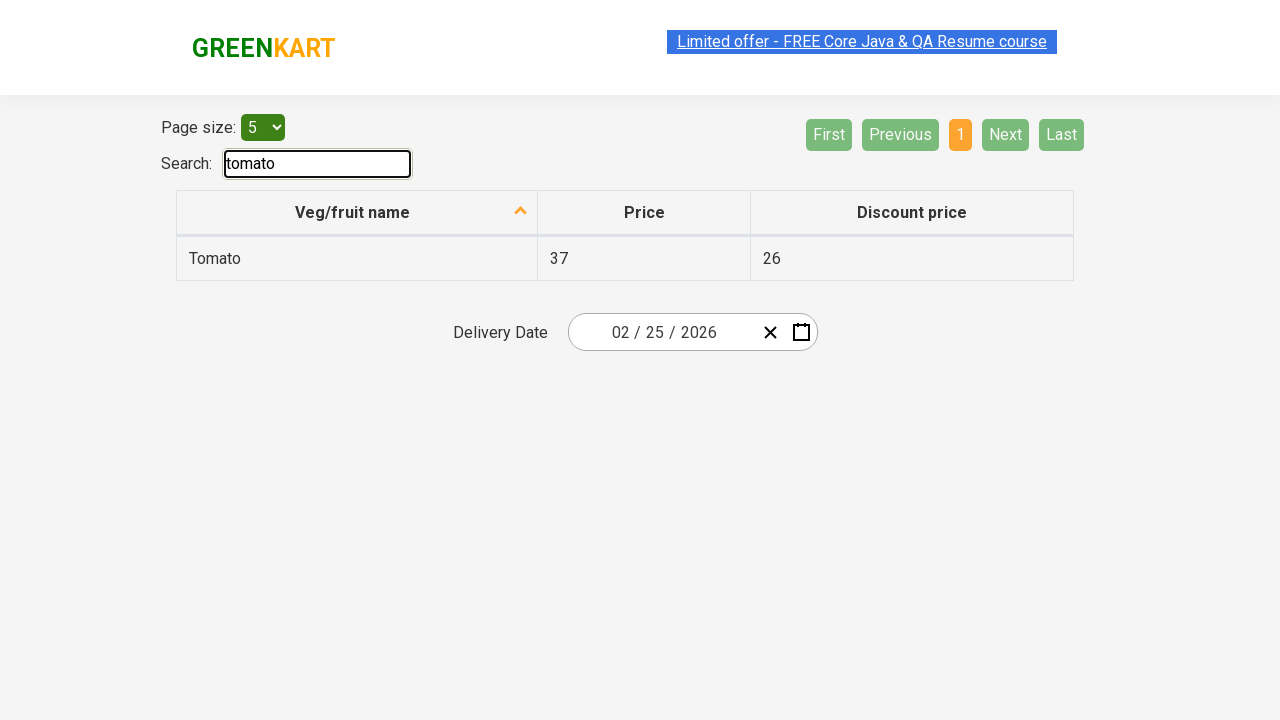

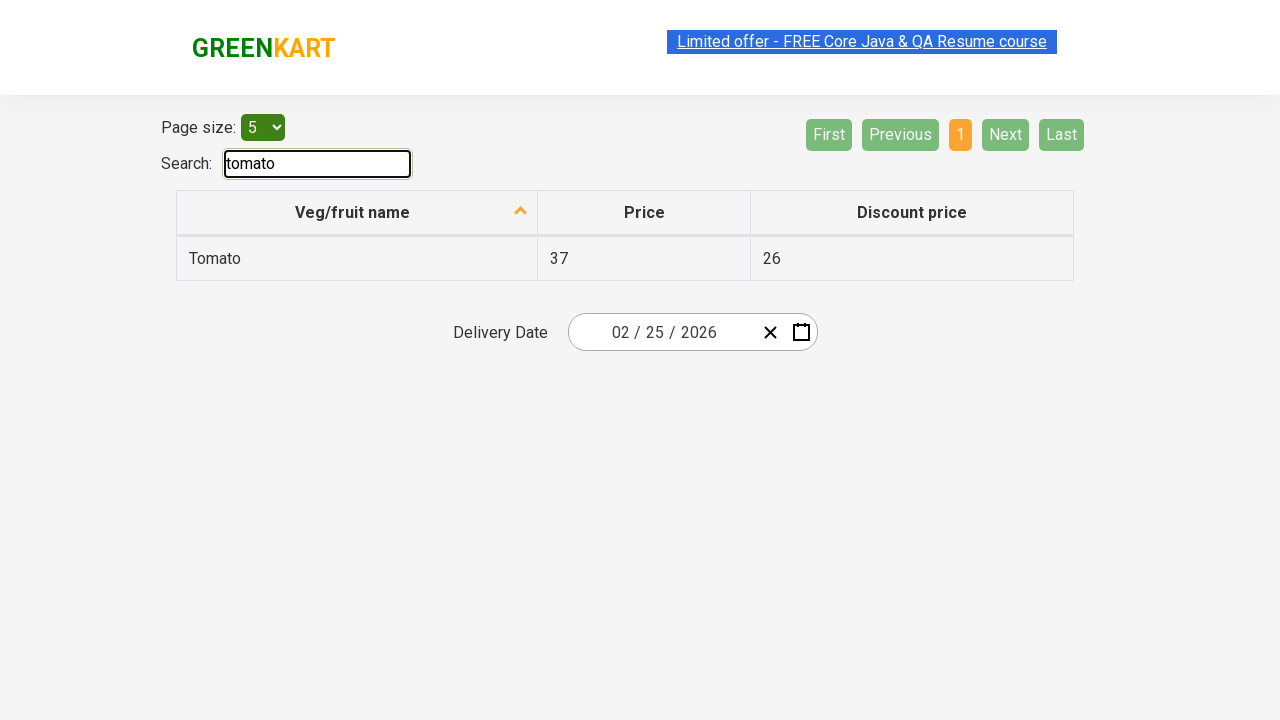